Tests drag and drop functionality on the jQuery UI droppable demo page by dragging an element and dropping it onto a target element within an iframe

Starting URL: https://jqueryui.com/droppable/

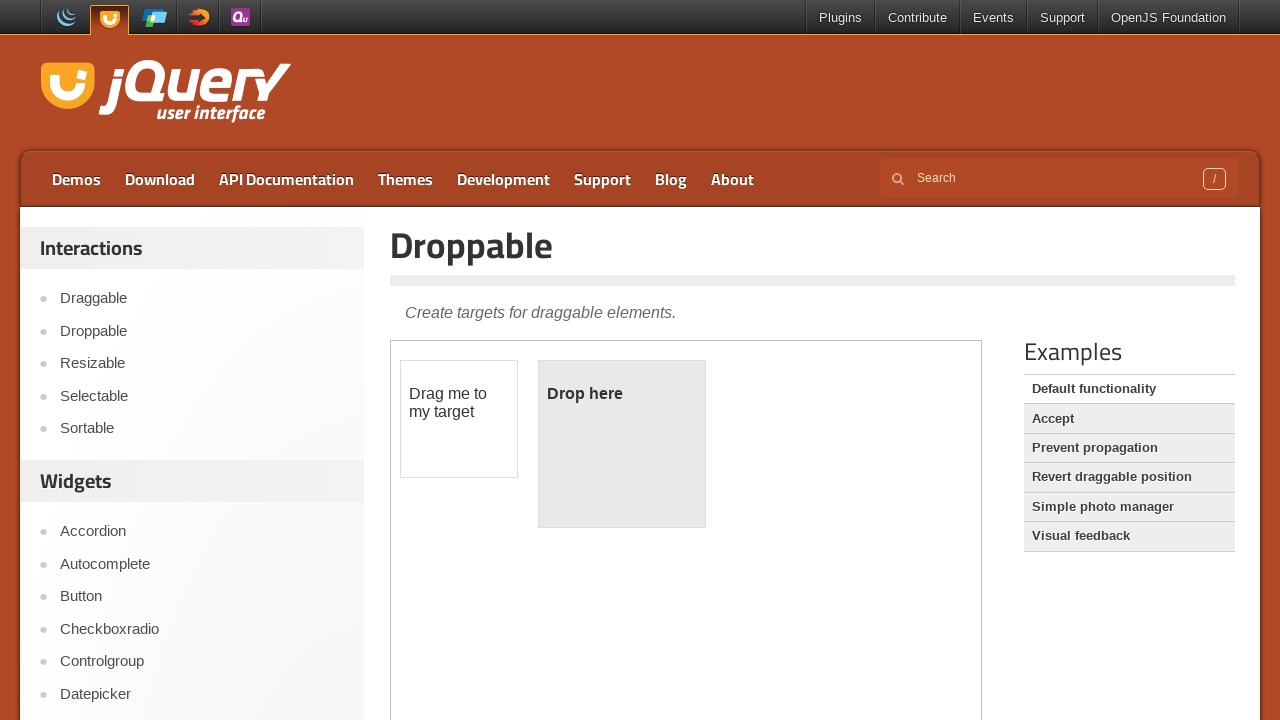

Located the demo iframe
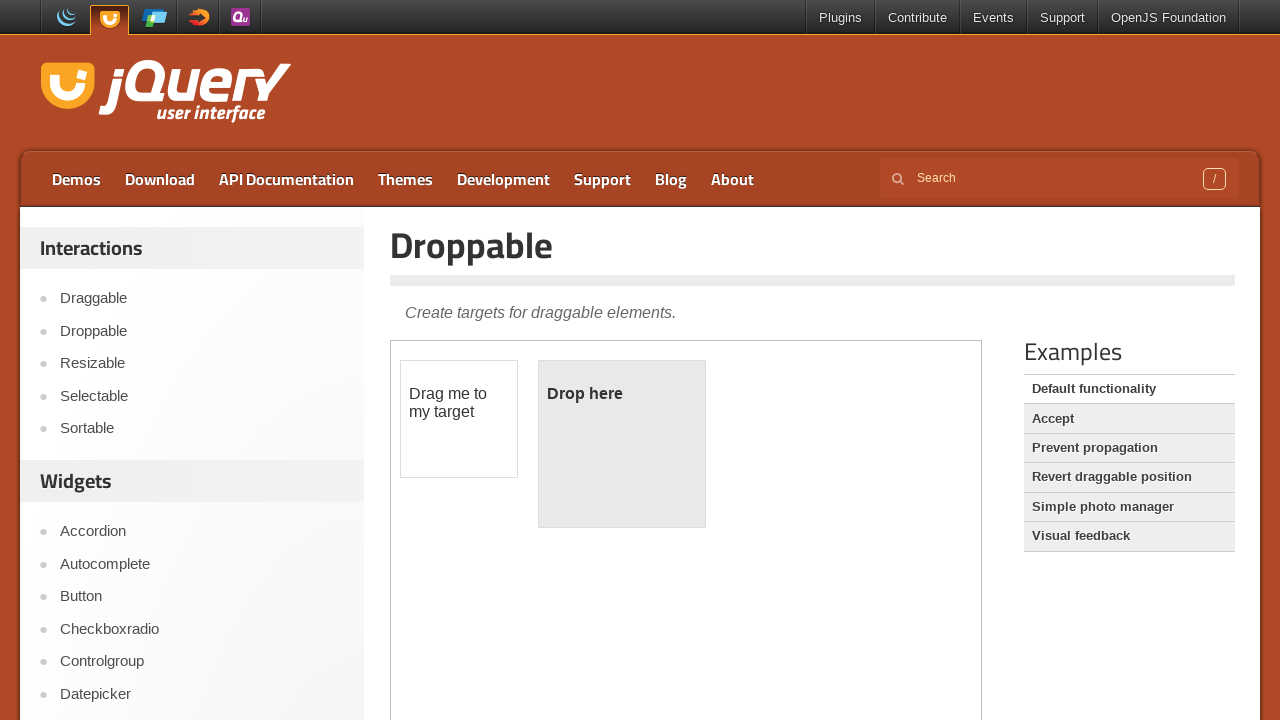

Located the draggable element within the iframe
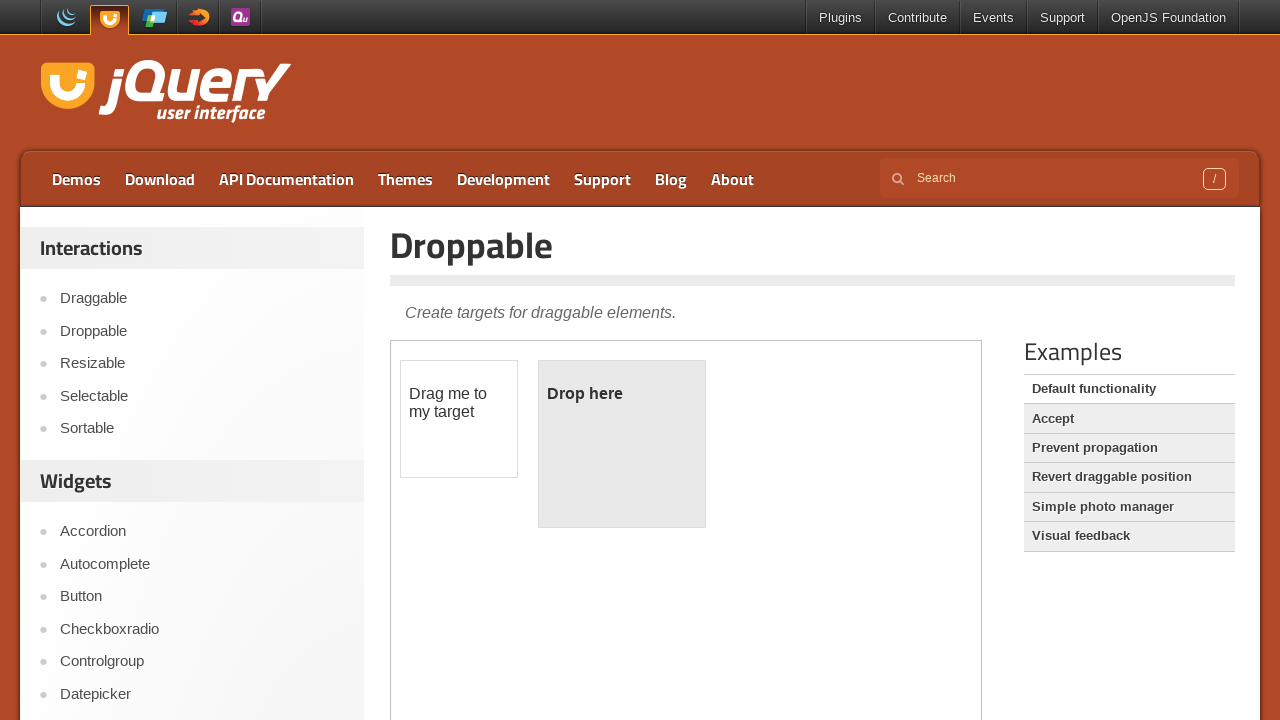

Located the droppable target element within the iframe
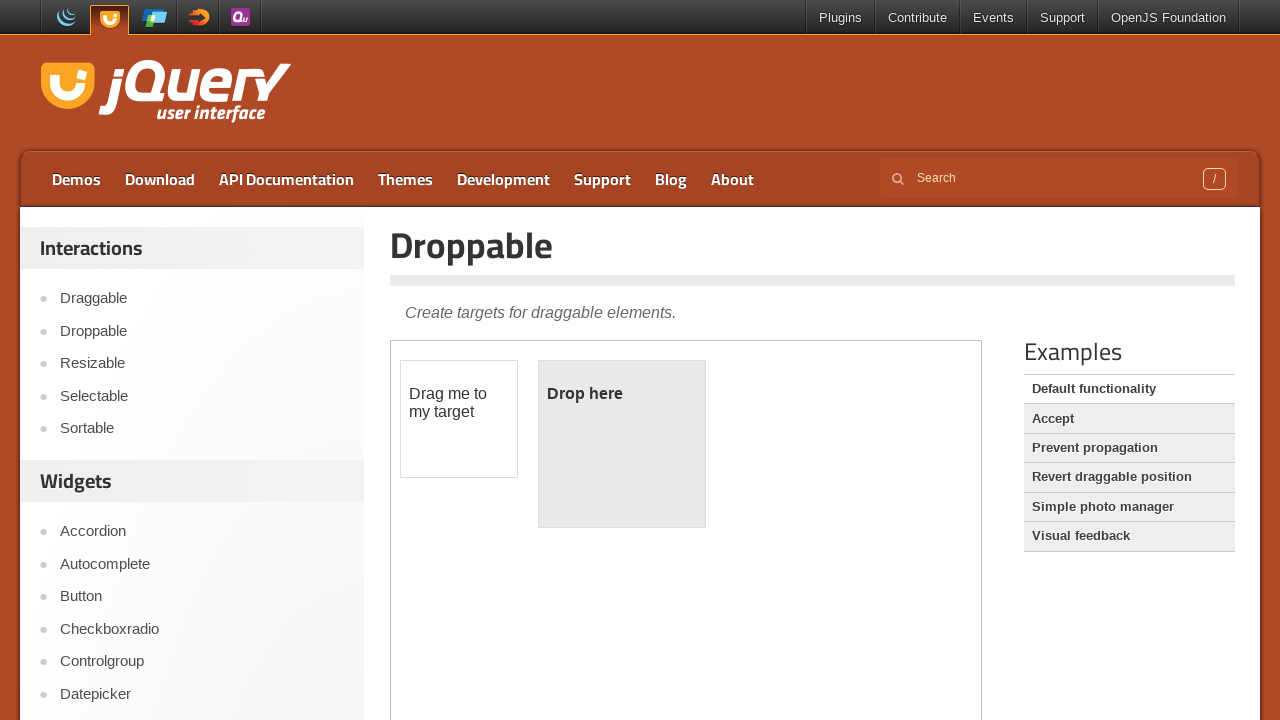

Dragged the source element onto the target element at (622, 444)
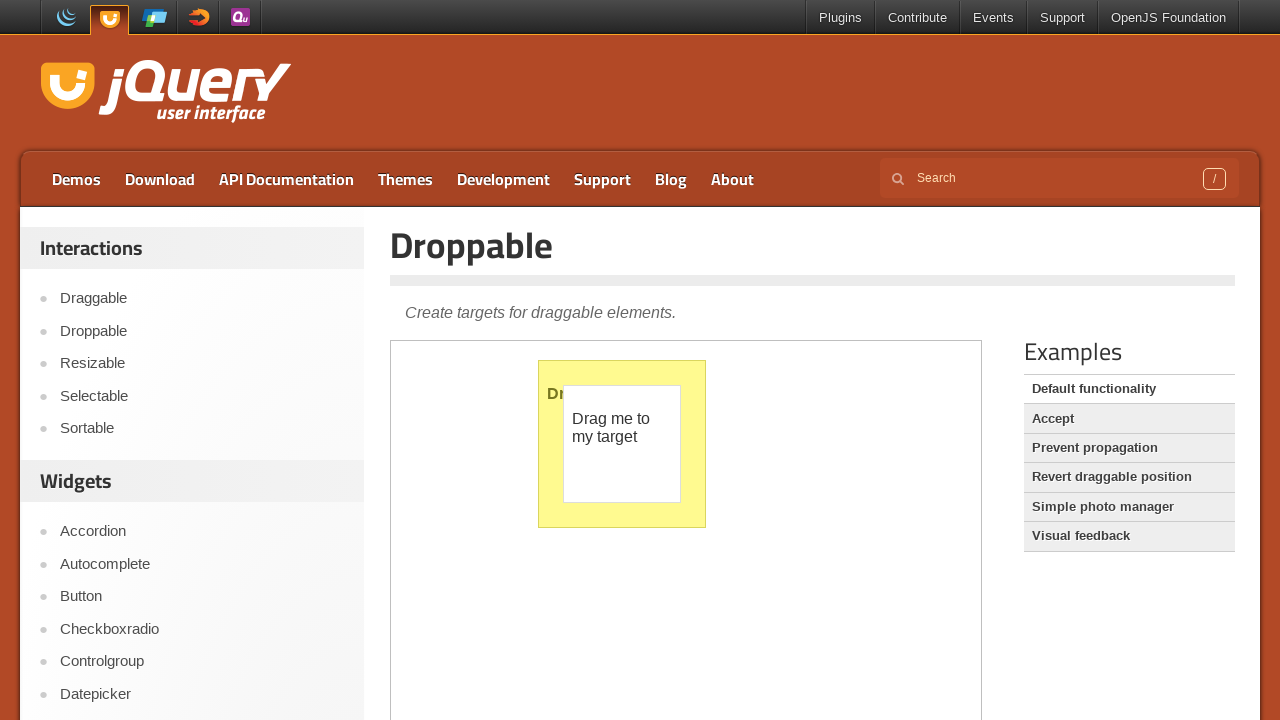

Verified drop completion - target element now has ui-state-highlight class
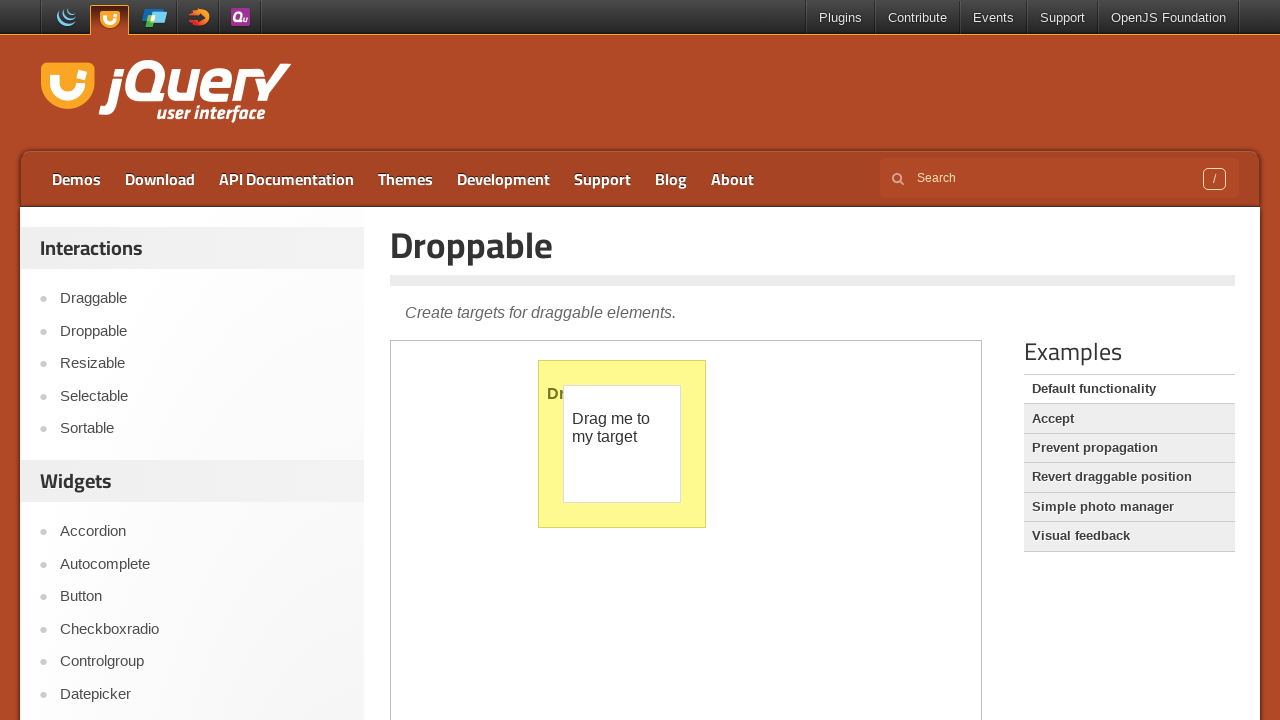

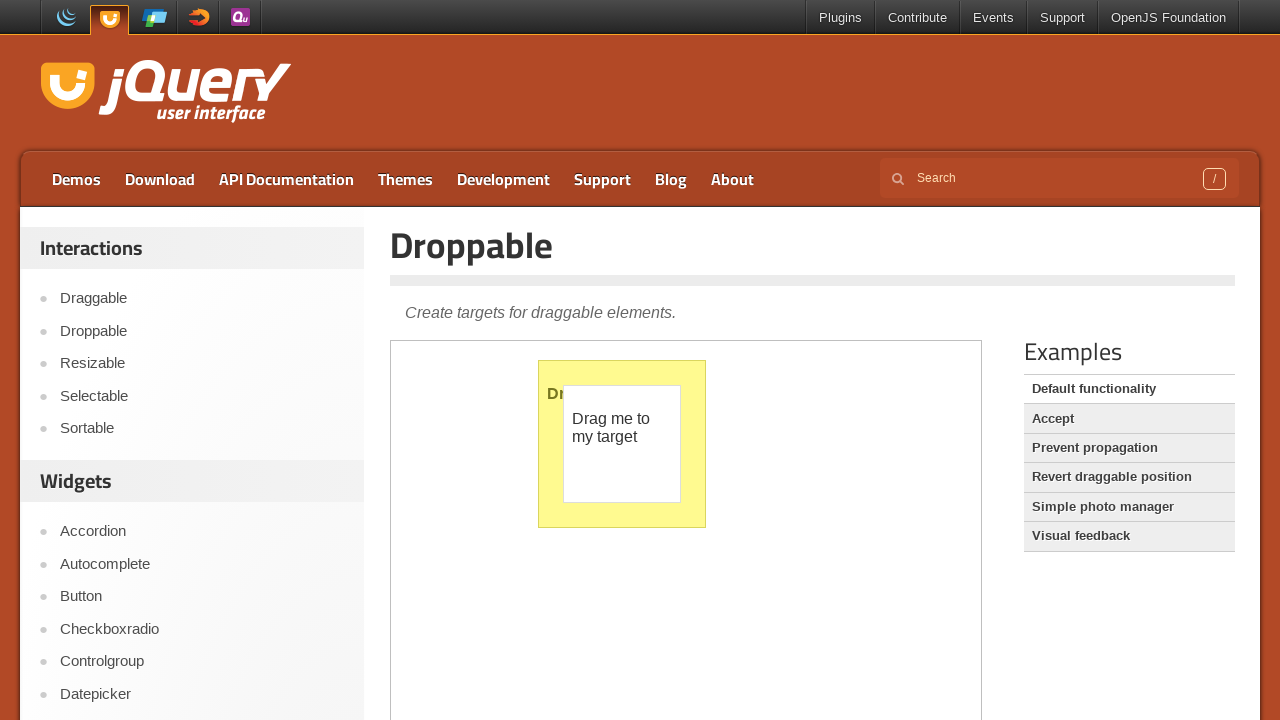